Tests OpenCart registration form by filling in user details, agreeing to terms, and submitting the form

Starting URL: https://naveenautomationlabs.com/opencart/index.php?route=account/register

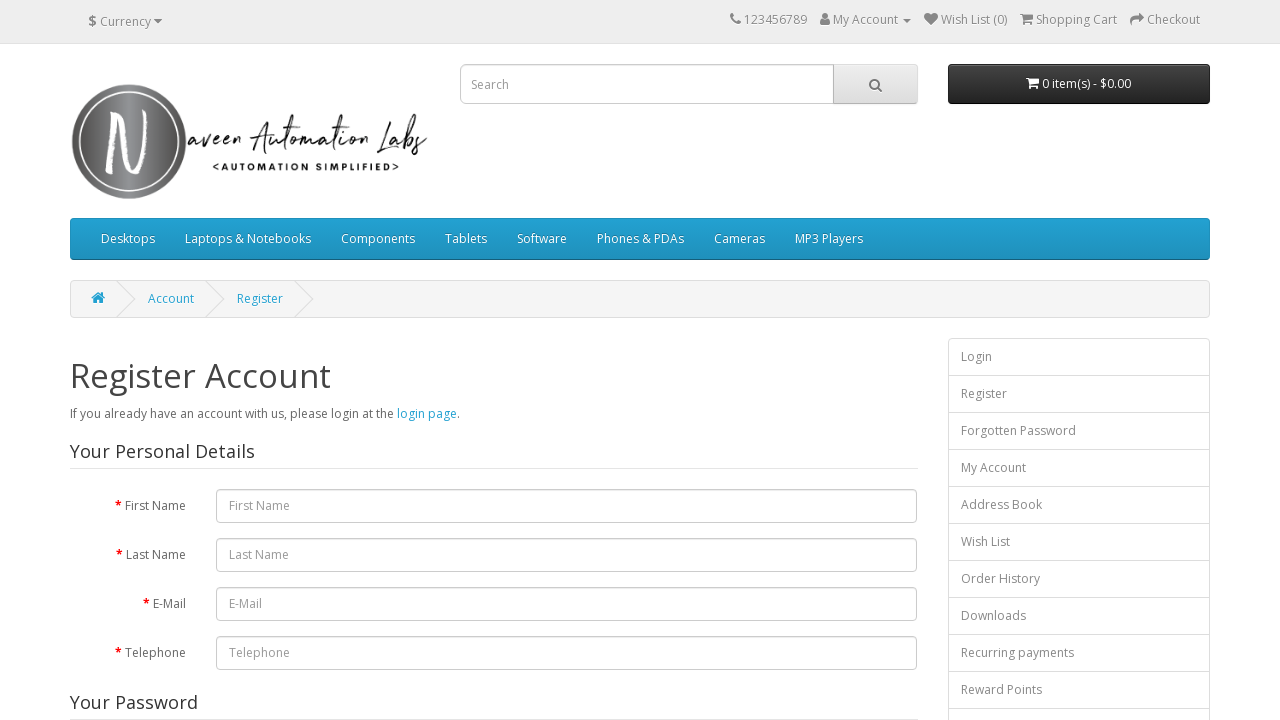

Verified page title contains 'Register Account'
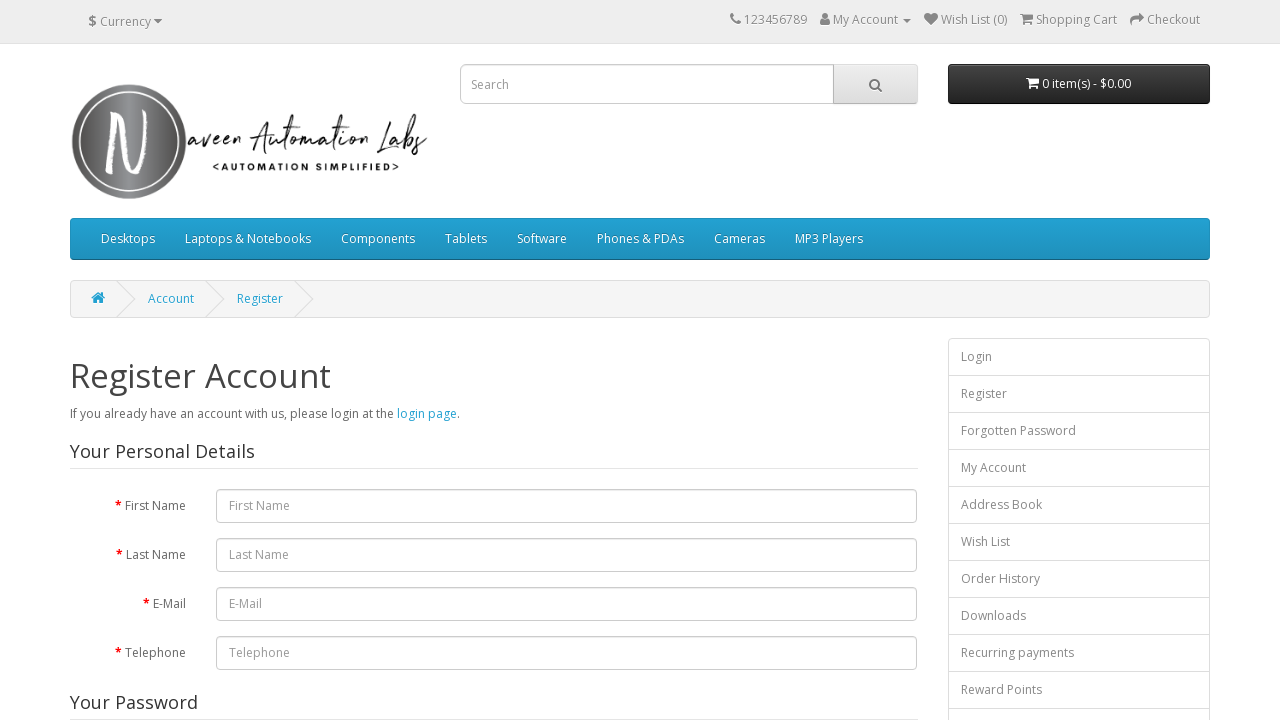

Filled first name field with 'John' on #input-firstname
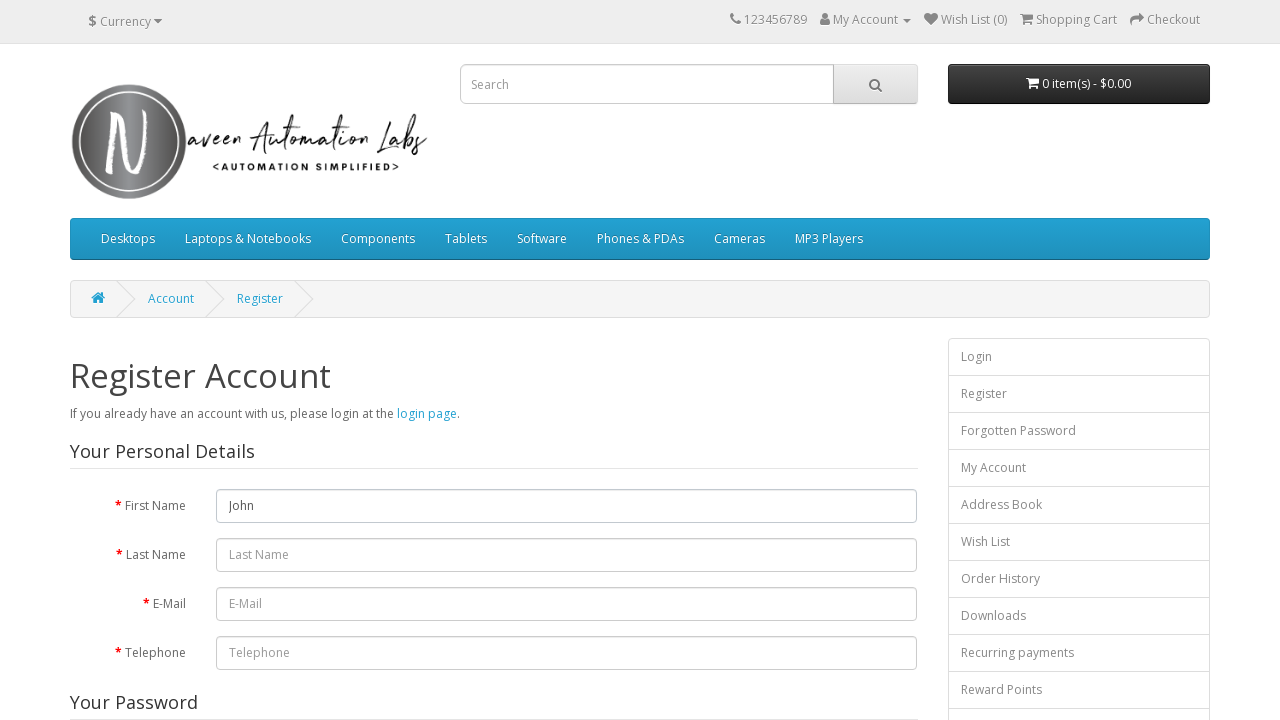

Filled last name field with 'Smith' on #input-lastname
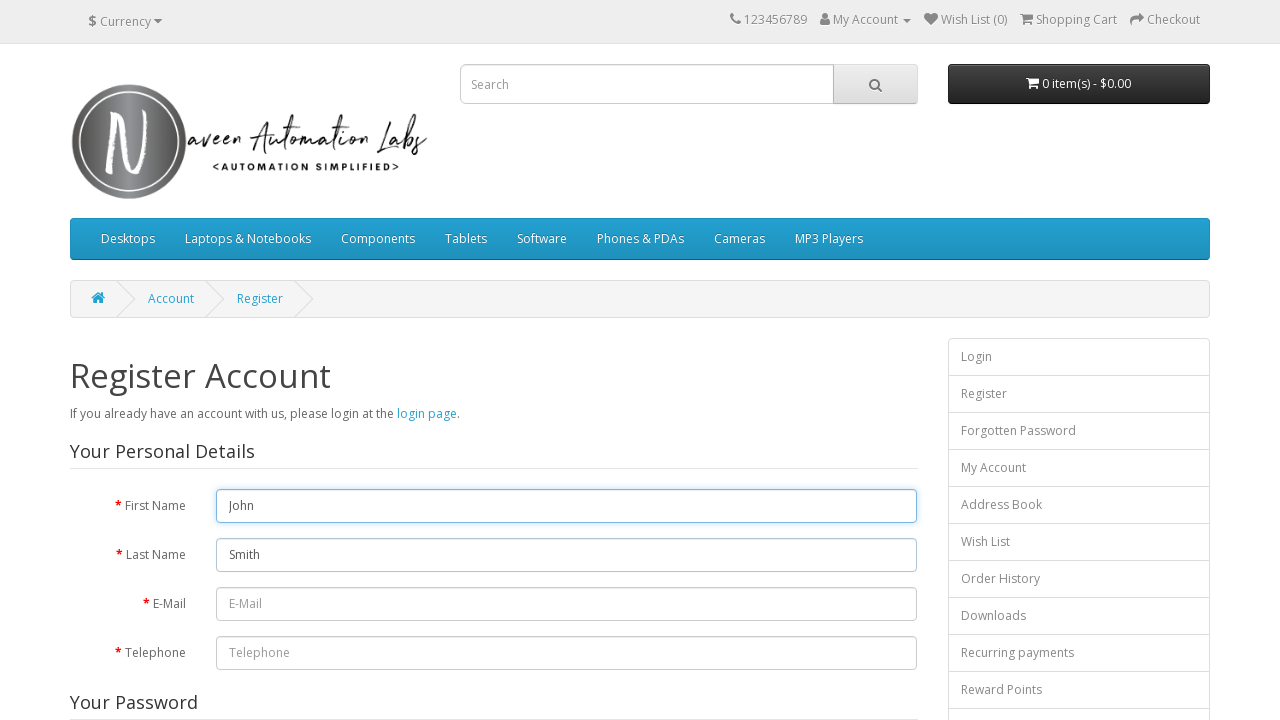

Filled email field with 'john.smith.test247@example.com' on #input-email
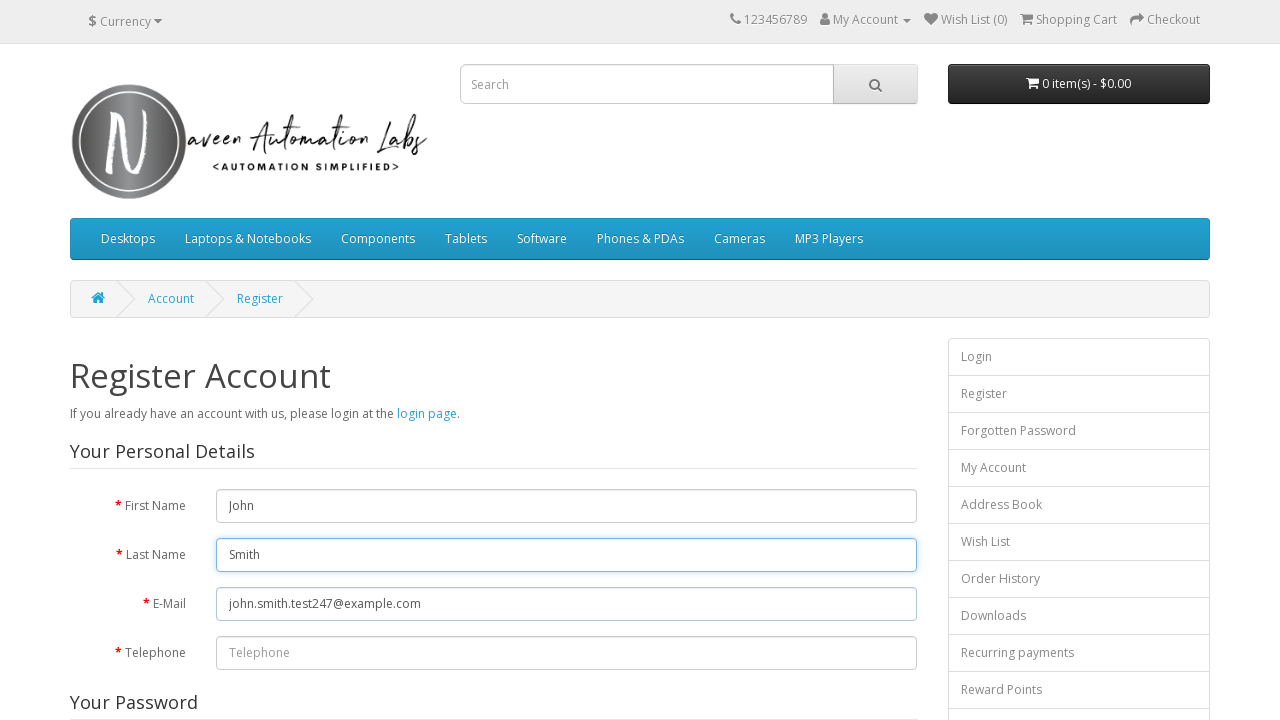

Filled telephone field with '5551234567' on #input-telephone
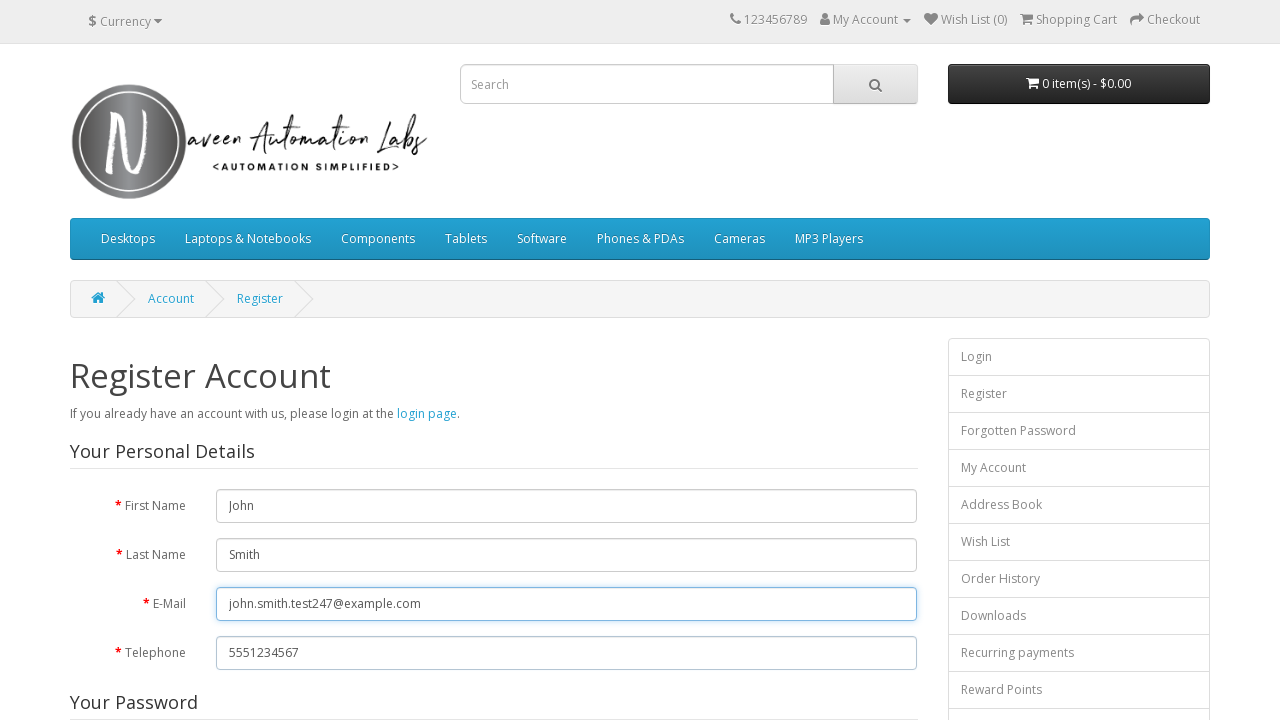

Filled password field with 'SecurePass123!' on #input-password
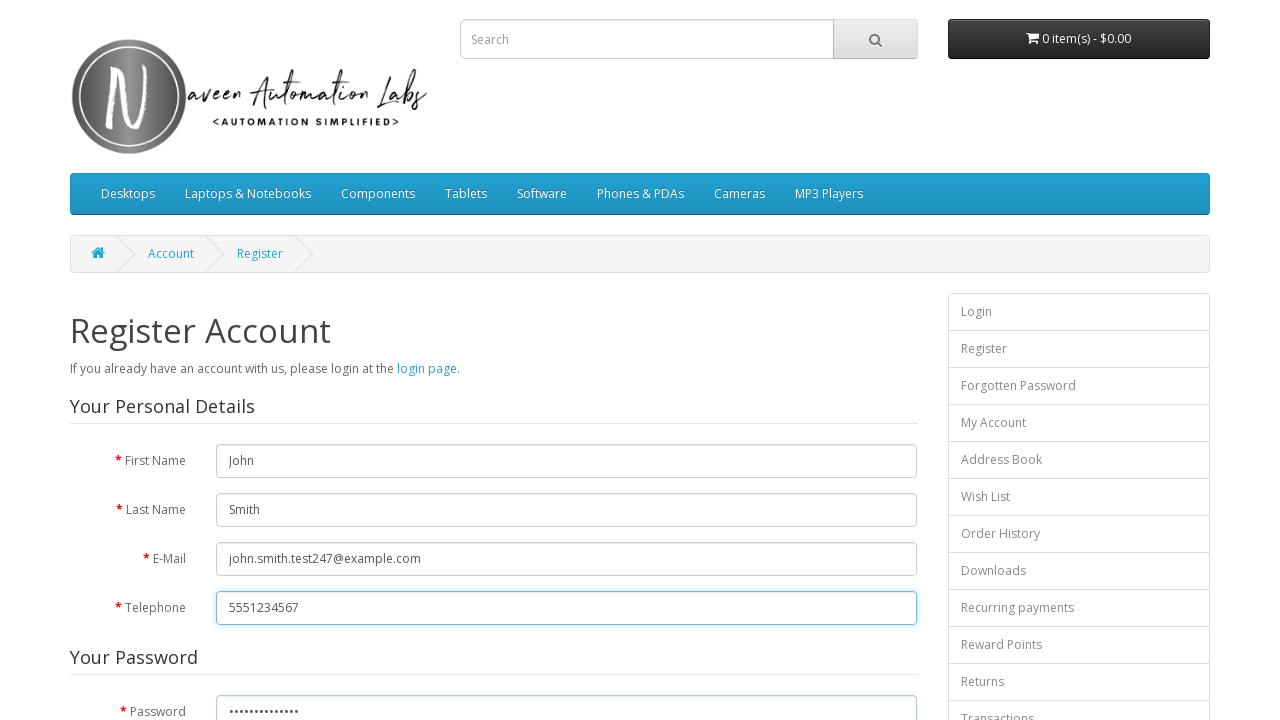

Filled password confirmation field with 'SecurePass123!' on #input-confirm
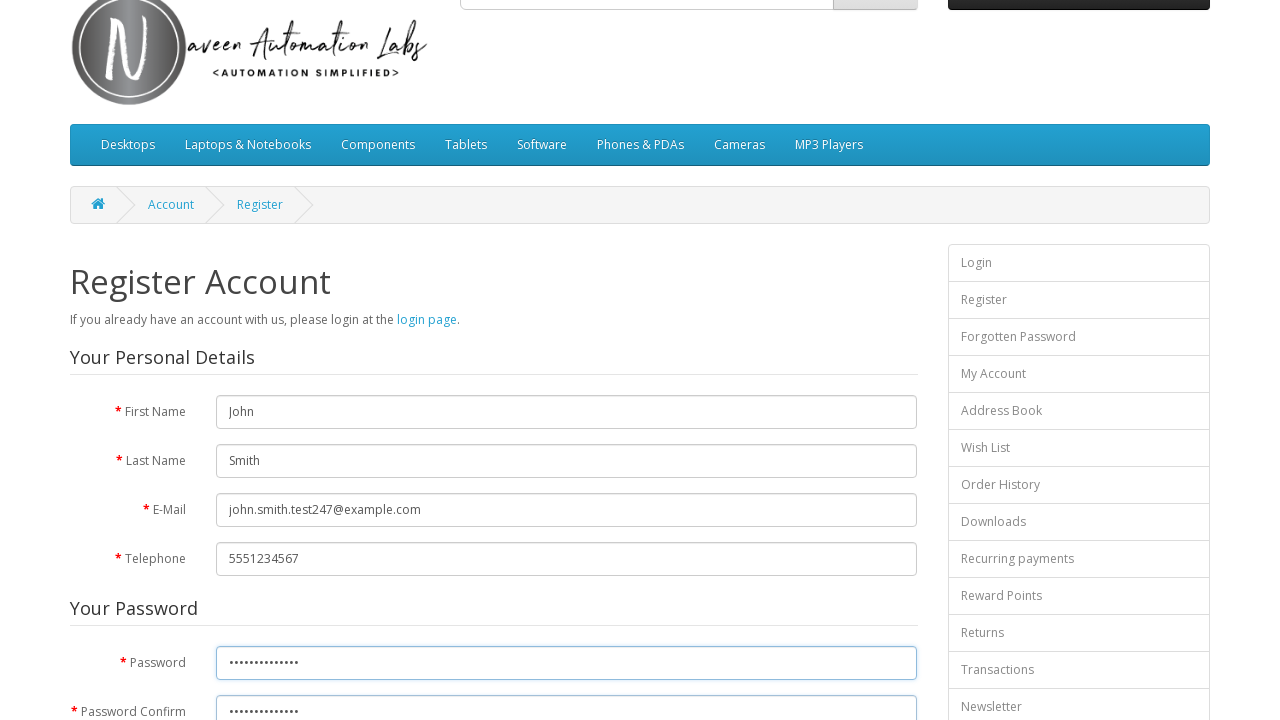

Clicked agree to terms and conditions checkbox at (825, 424) on input[name='agree']
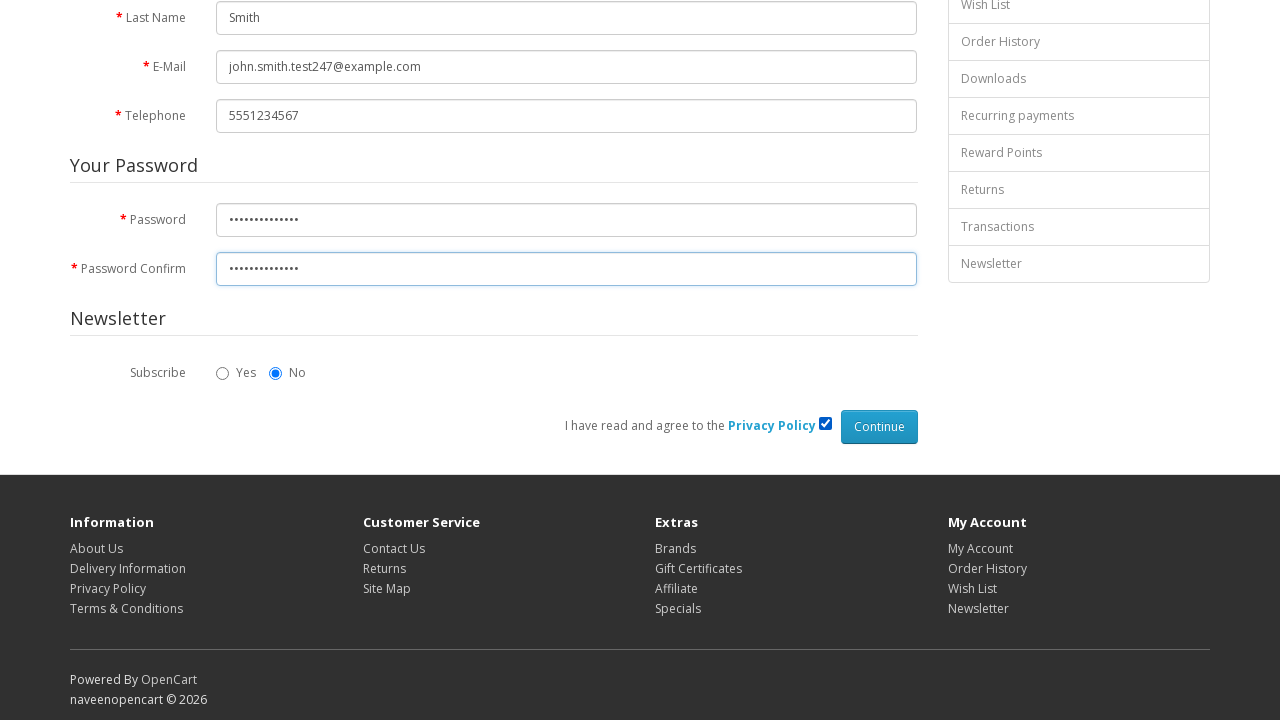

Clicked register button to submit form at (879, 427) on xpath=//*[@id='content']/form/div/div/input[2]
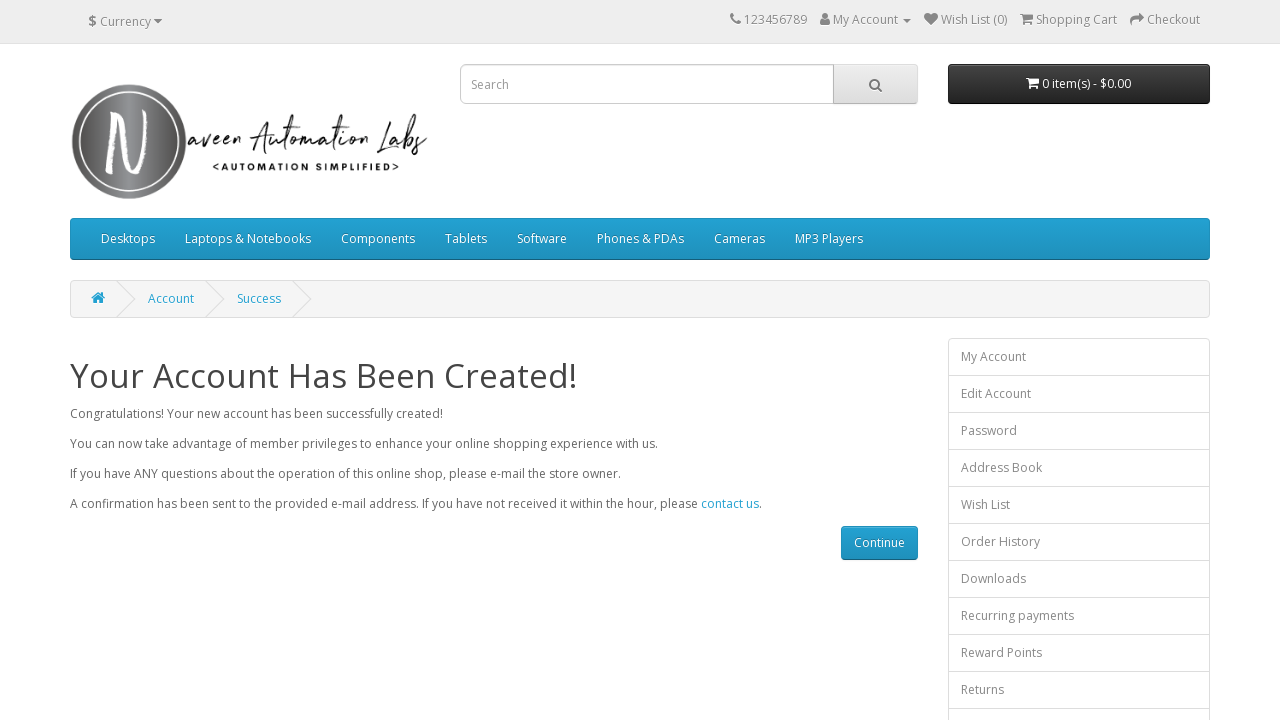

Registration success page loaded with heading element present
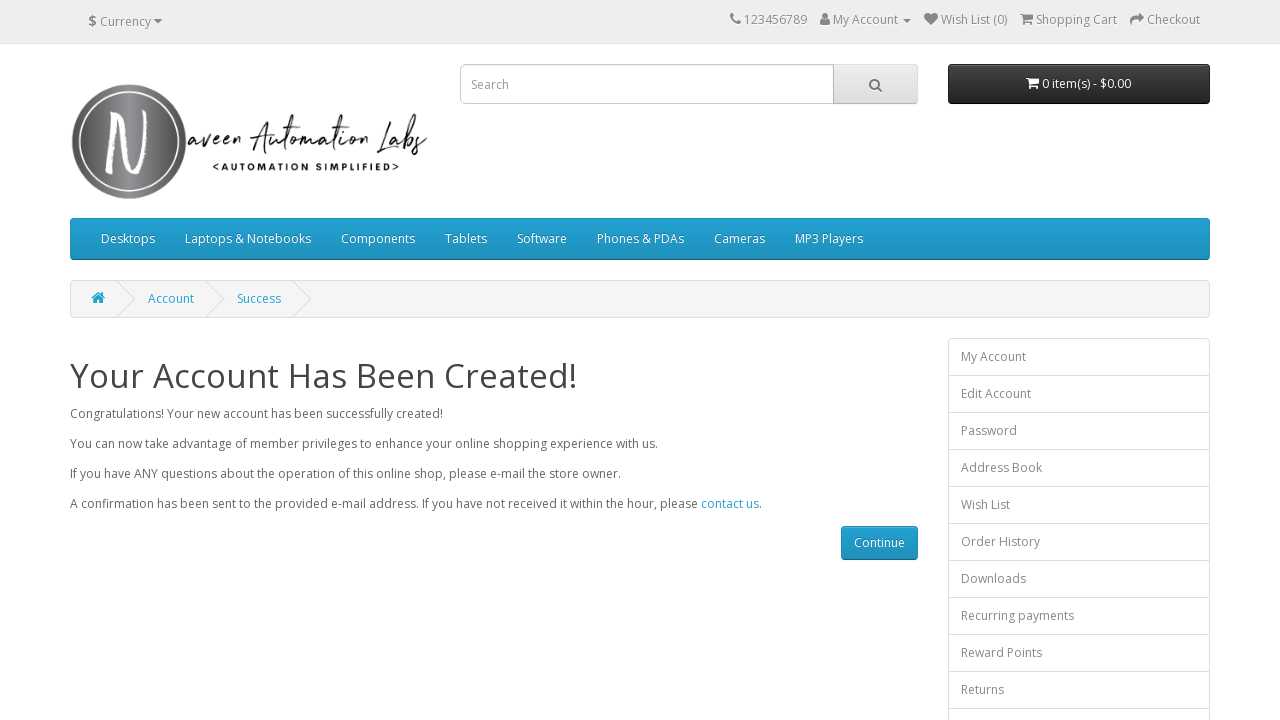

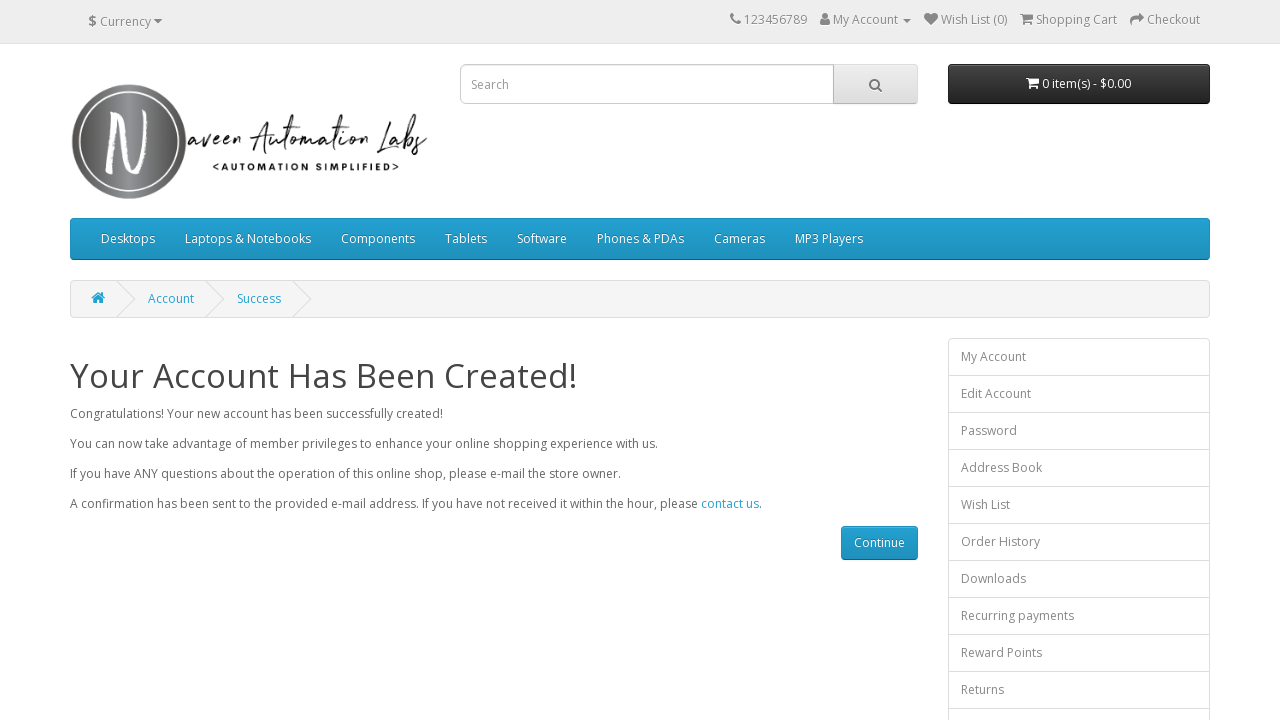